Tests dynamic control behavior by toggling a checkbox's visibility - clicking a button to make the checkbox disappear, waiting for it to reappear, and then clicking the checkbox itself.

Starting URL: https://v1.training-support.net/selenium/dynamic-controls

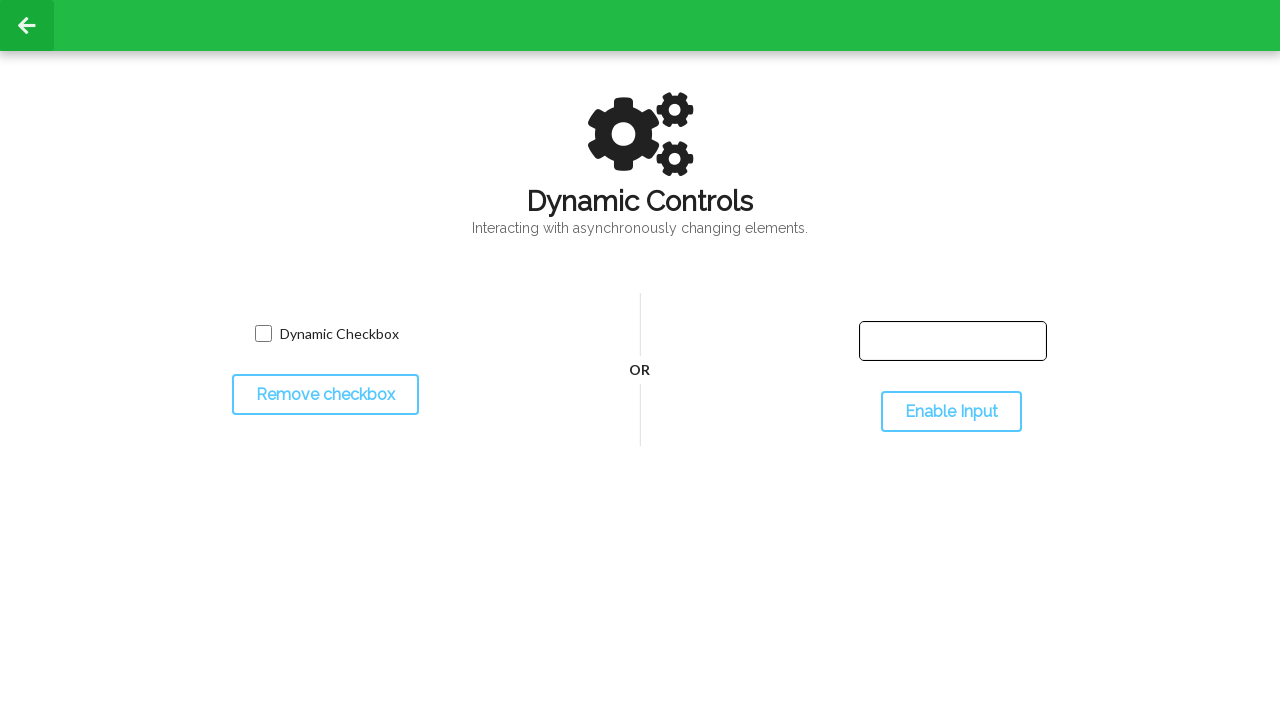

Clicked toggle button to hide the checkbox at (325, 395) on #toggleCheckbox
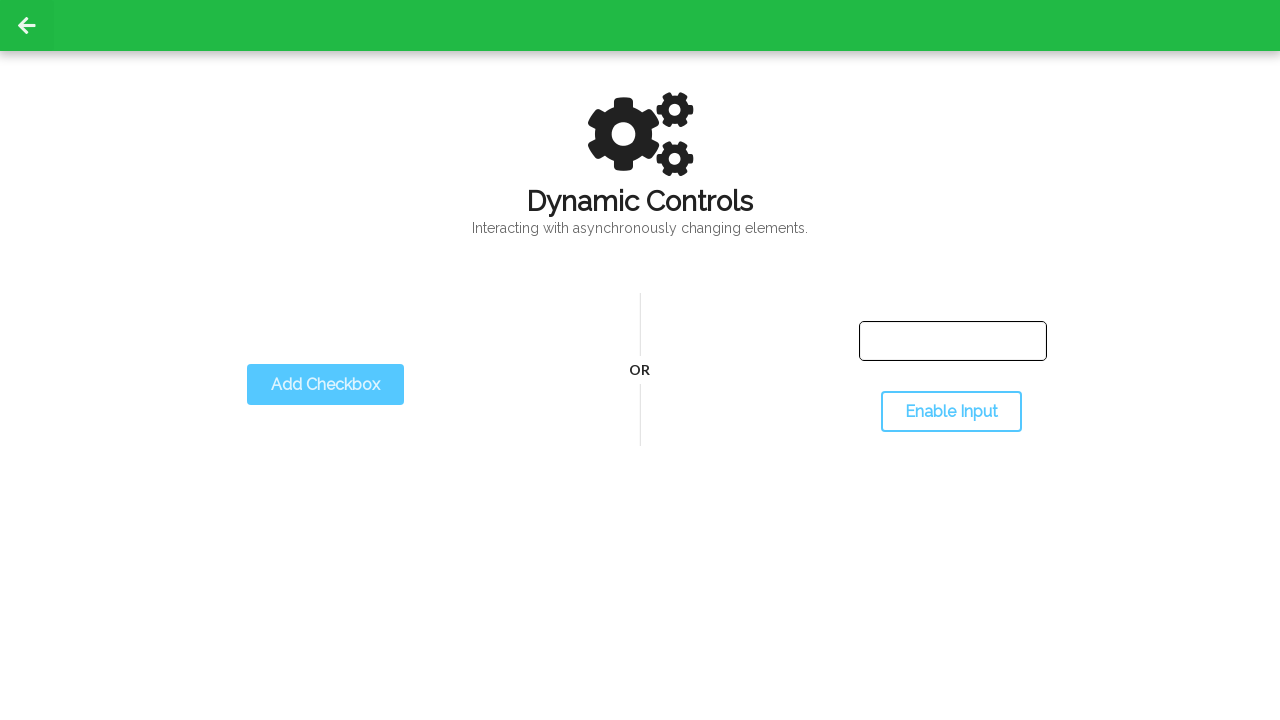

Checkbox disappeared as expected
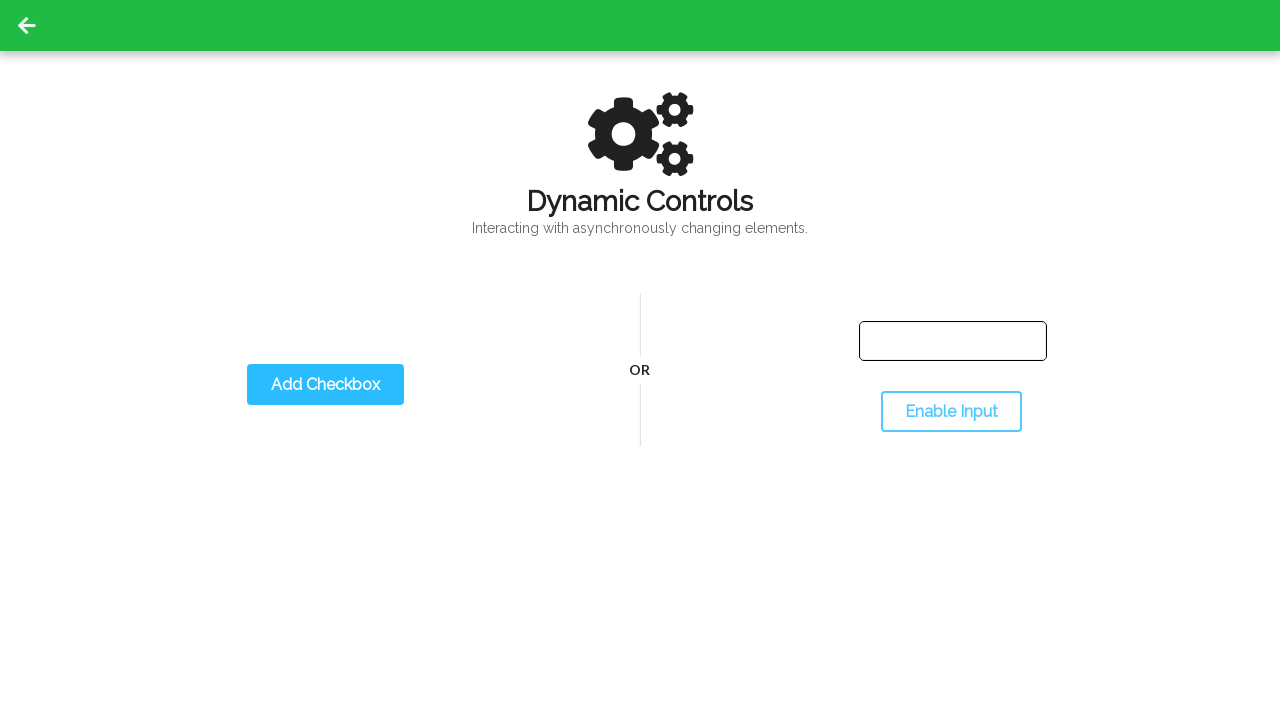

Clicked toggle button to show the checkbox at (325, 385) on #toggleCheckbox
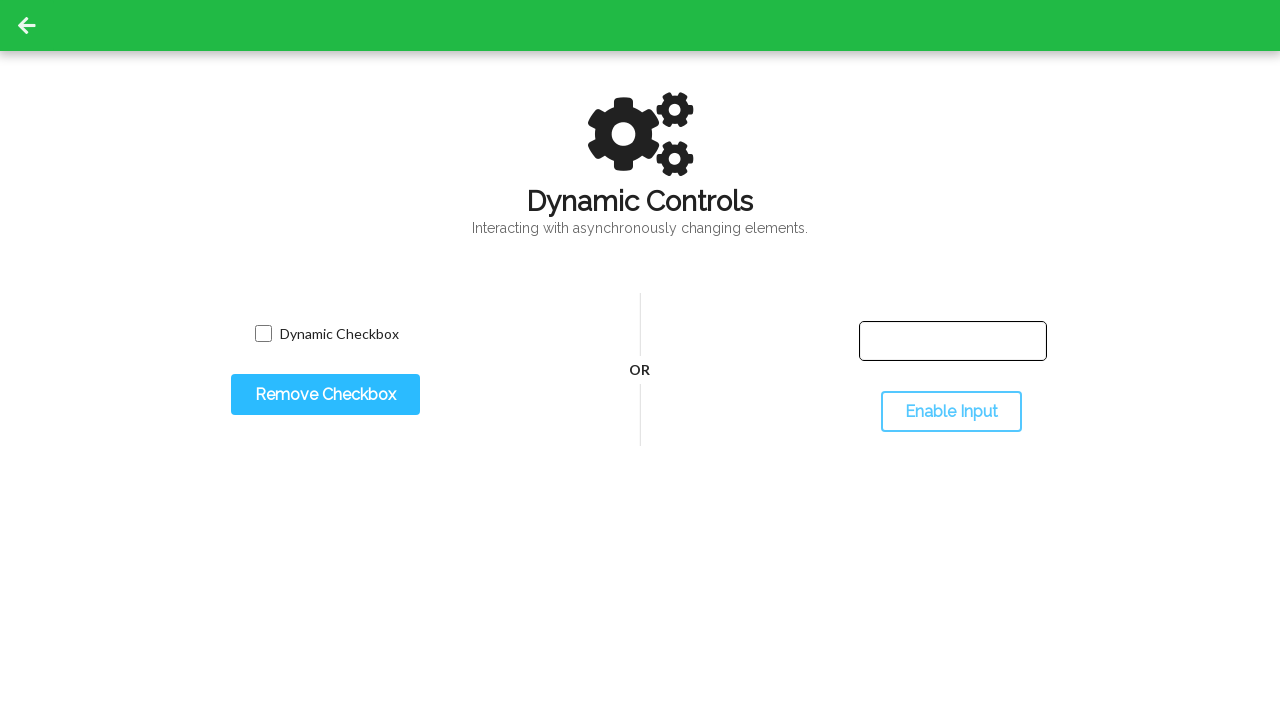

Checkbox reappeared and is now visible
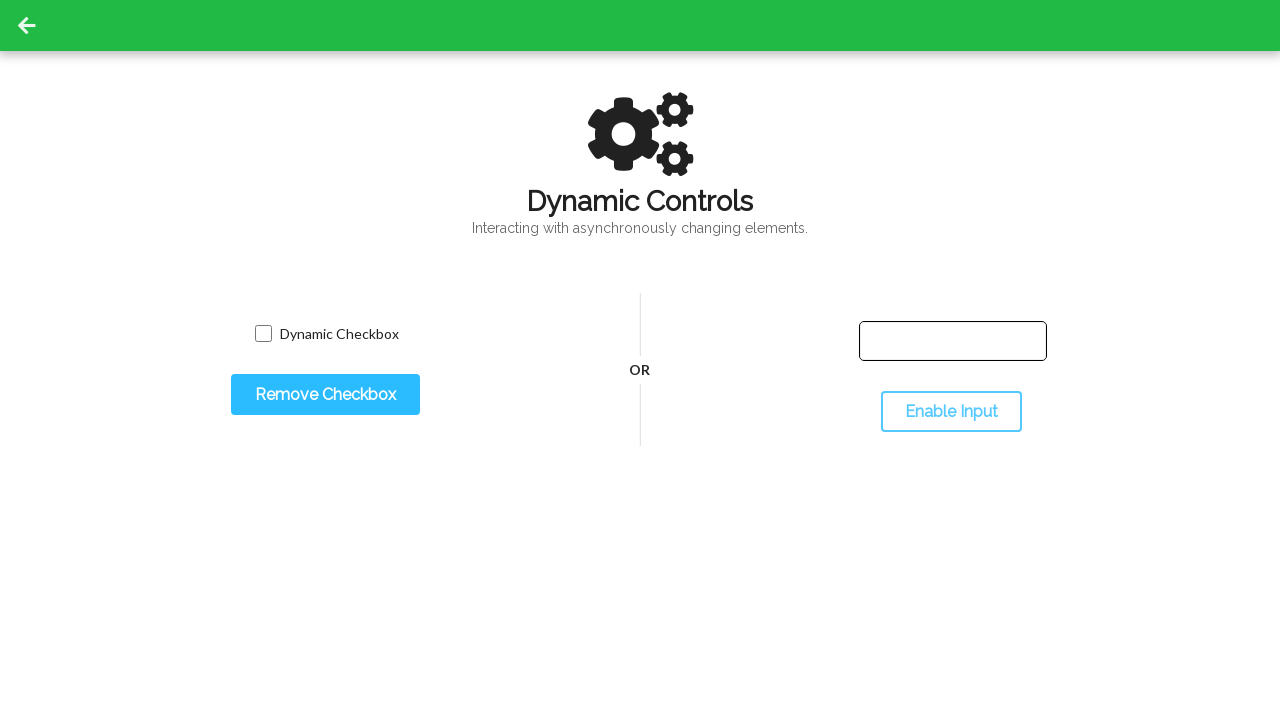

Clicked the checkbox at (263, 334) on input.willDisappear
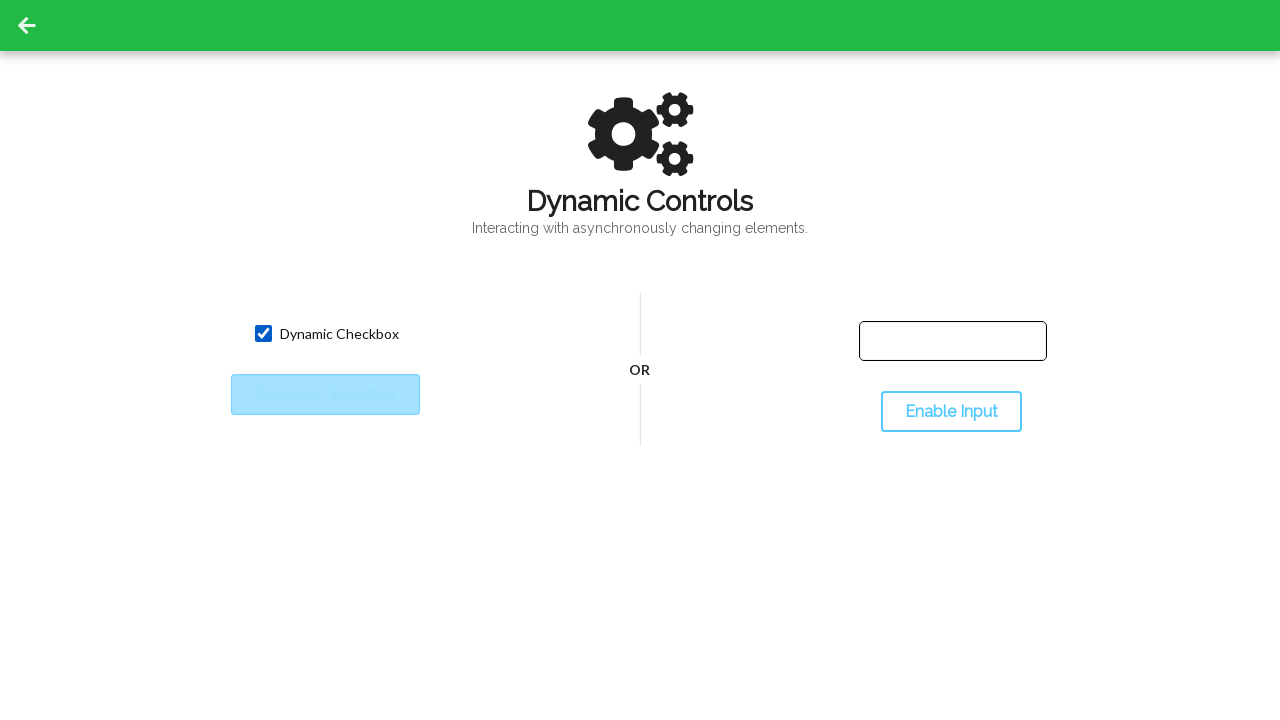

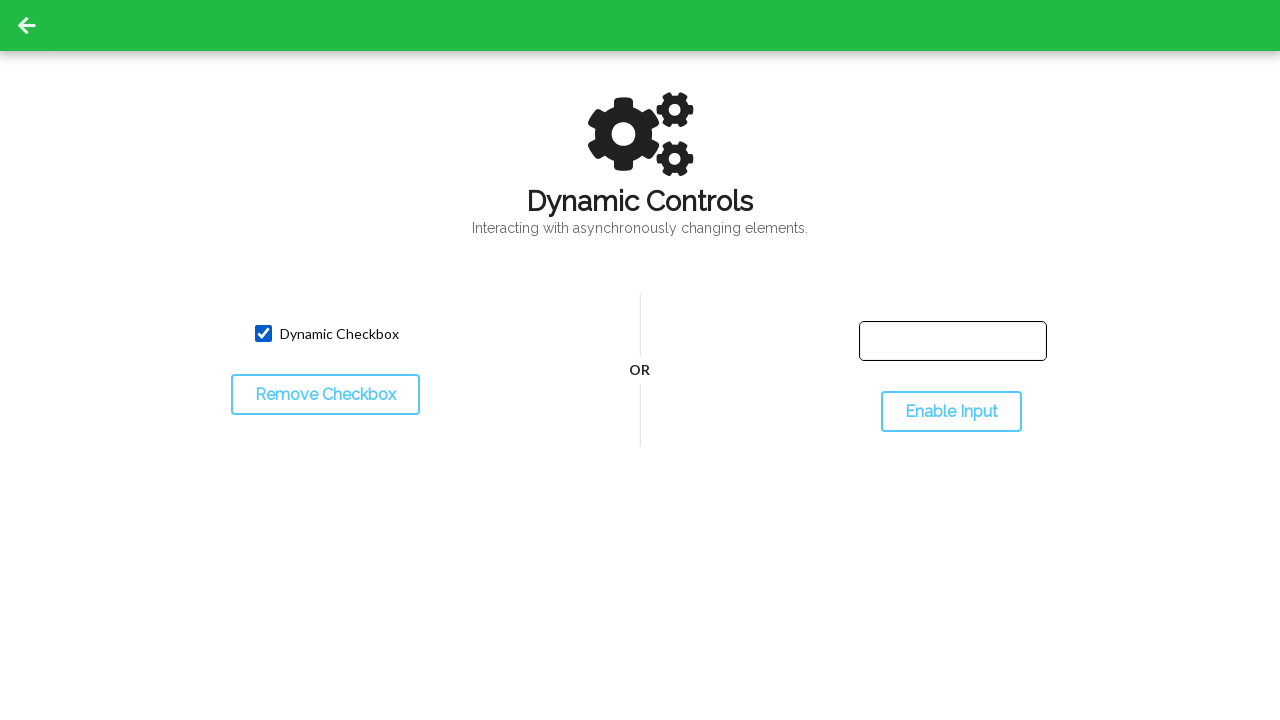